Tests the Add/Remove Elements page by clicking the "Add Element" button to add elements, verifying they appear, and then clicking "Delete" buttons to remove them.

Starting URL: https://the-internet.herokuapp.com/add_remove_elements/

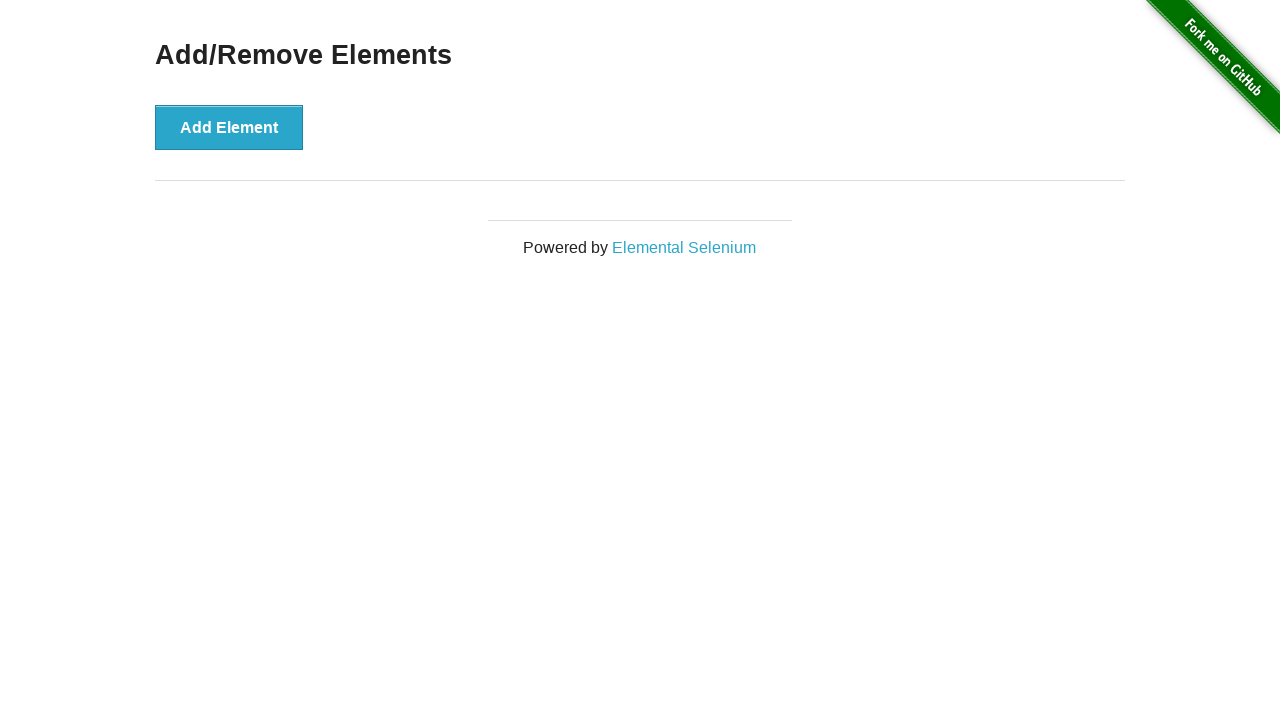

Clicked 'Add Element' button to add first element at (229, 127) on xpath=//button[text()='Add Element']
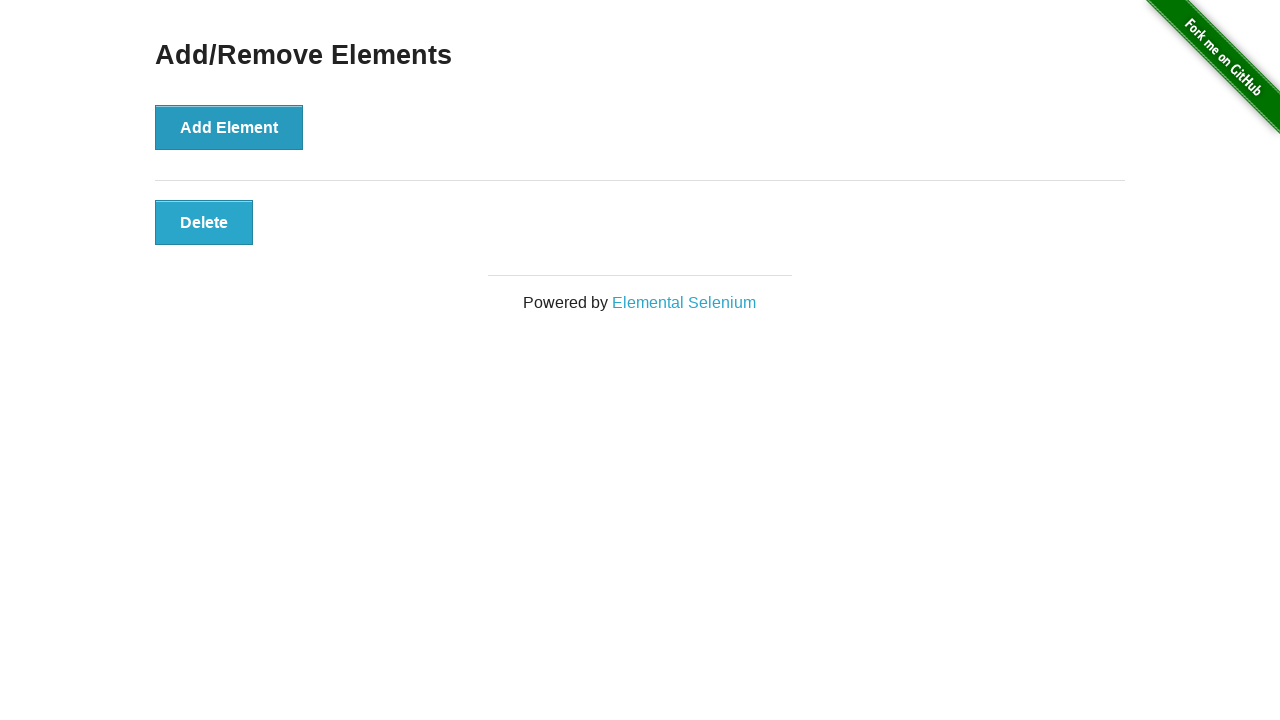

Delete button appeared, confirming first element was added
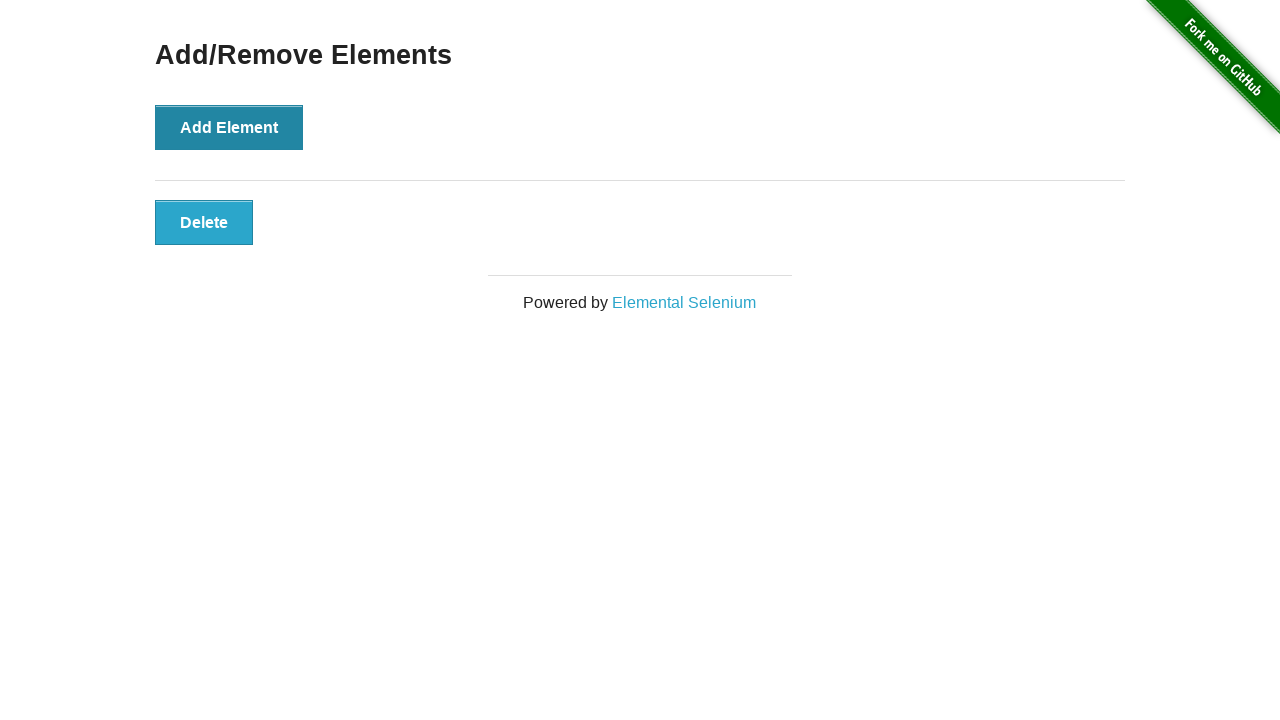

Clicked 'Add Element' button to add second element at (229, 127) on xpath=//button[text()='Add Element']
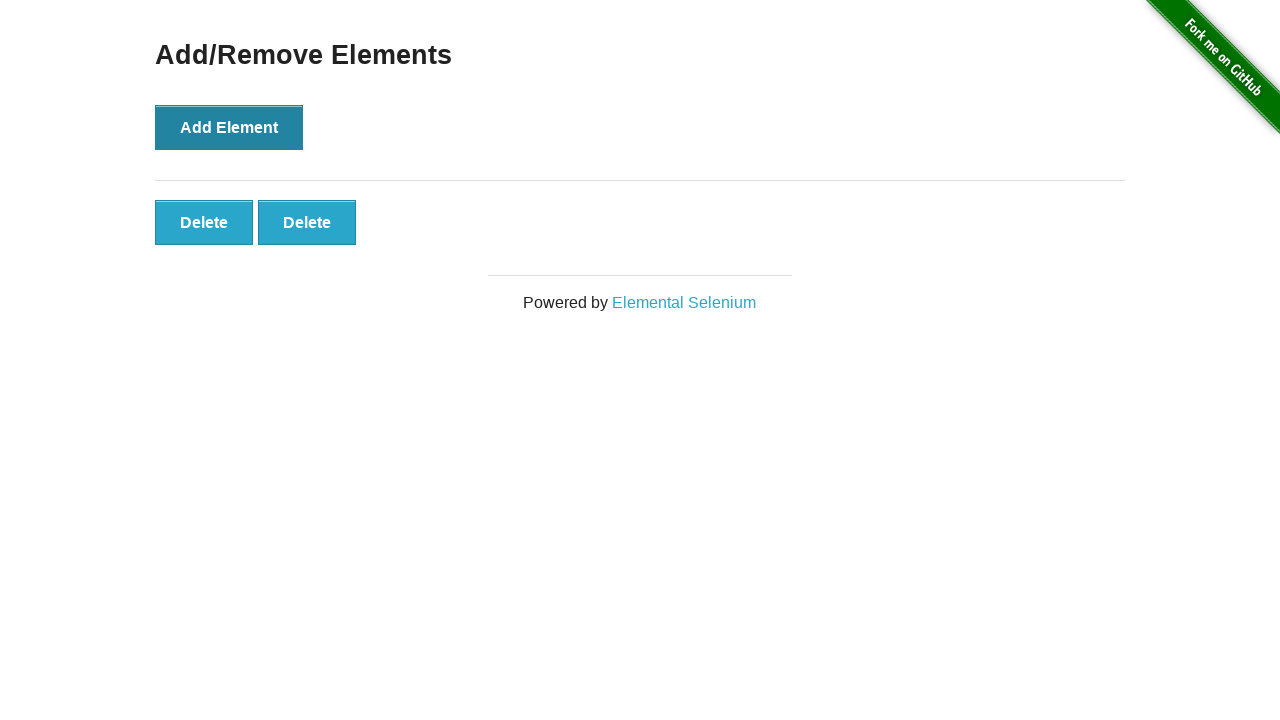

Verified second element was added
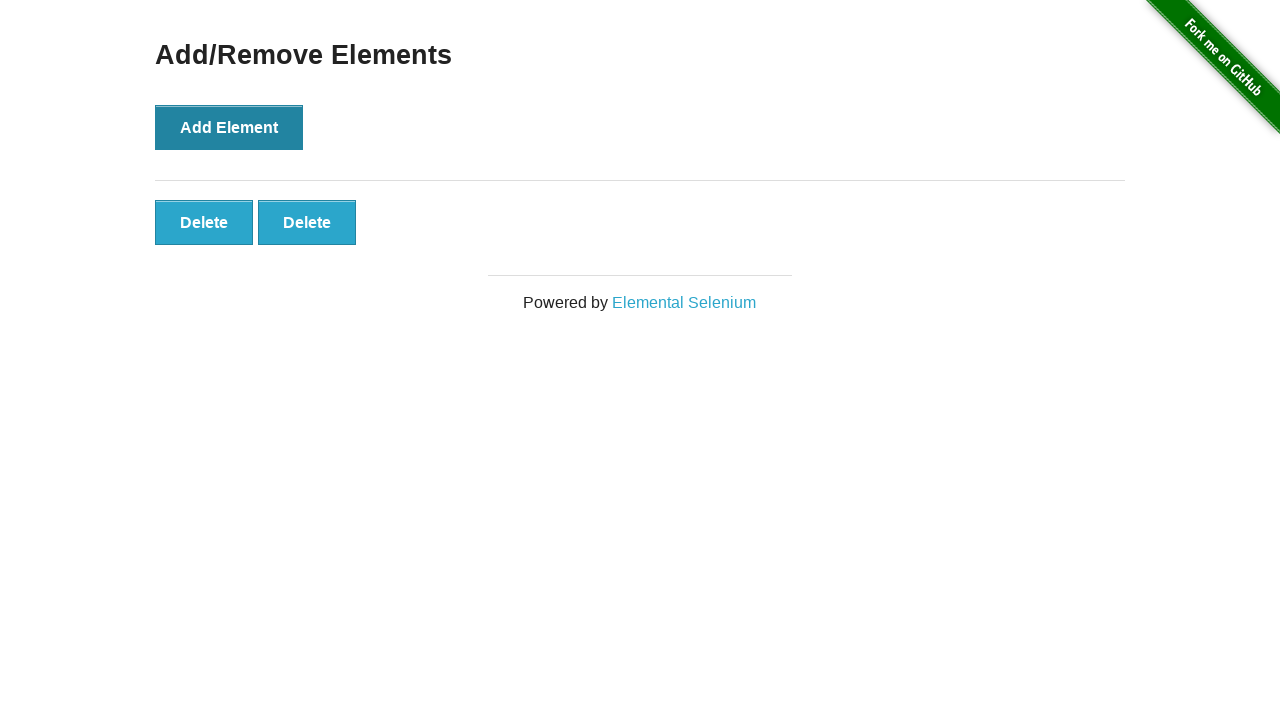

Clicked Delete button to remove last added element at (307, 222) on xpath=//button[text()='Delete'] >> nth=-1
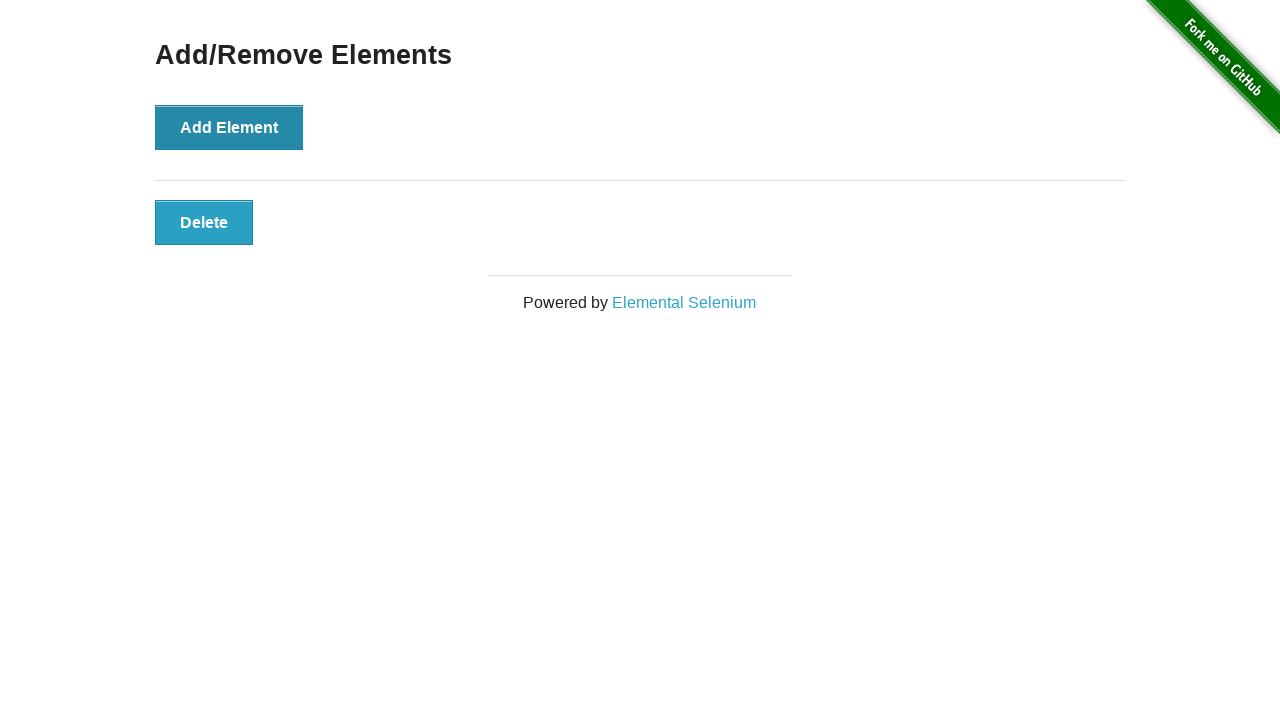

Clicked Delete button to remove another element at (204, 222) on xpath=//button[text()='Delete'] >> nth=-1
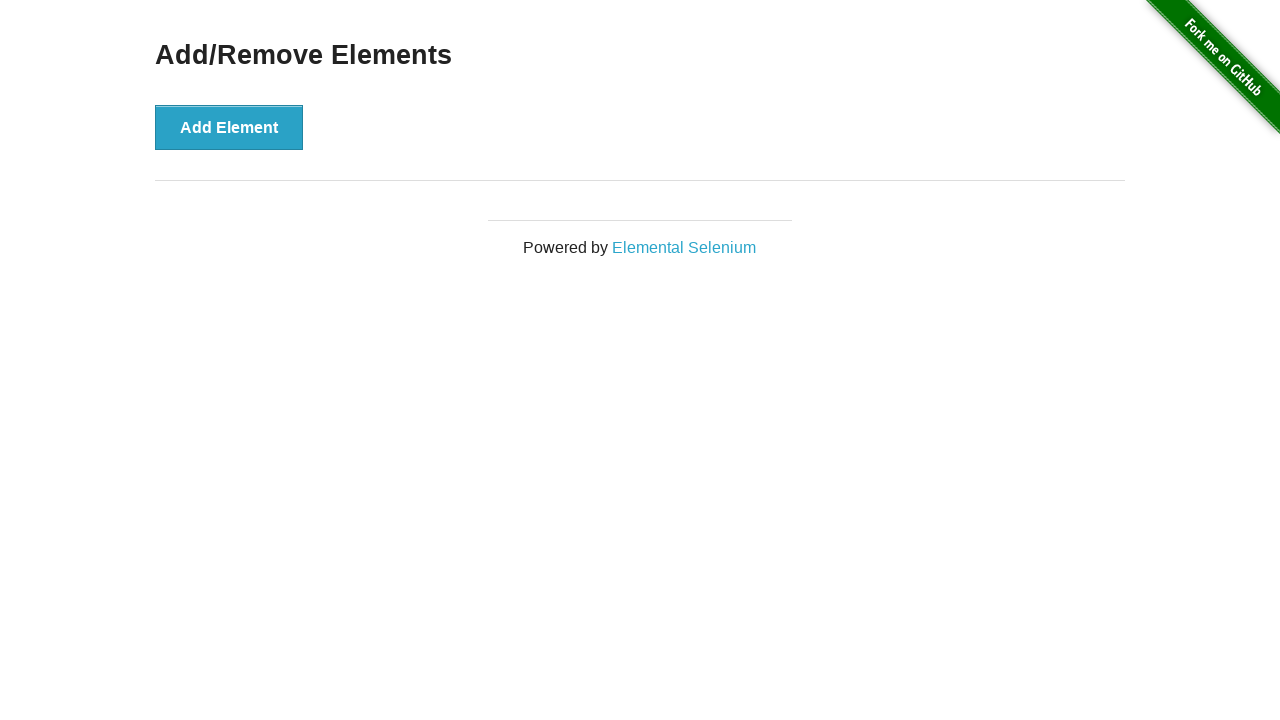

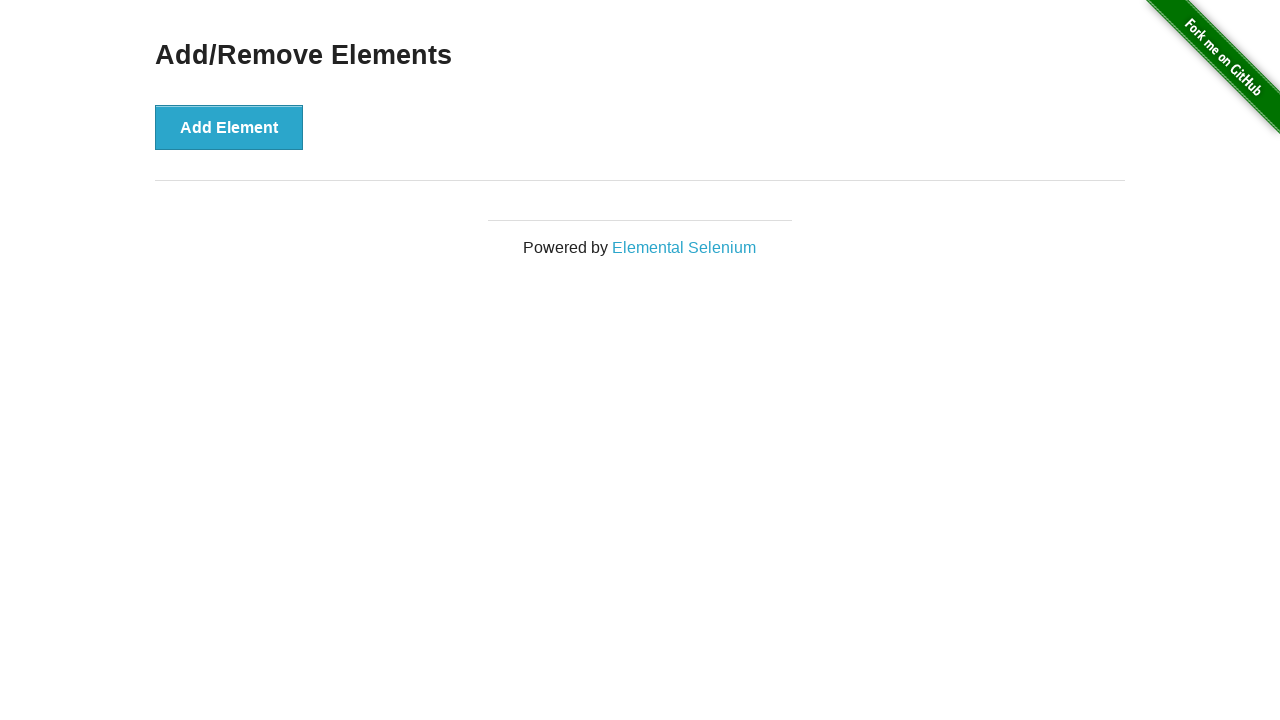